Tests file download functionality by clicking the download button on a practice page

Starting URL: https://www.tutorialspoint.com/selenium/practice/upload-download.php

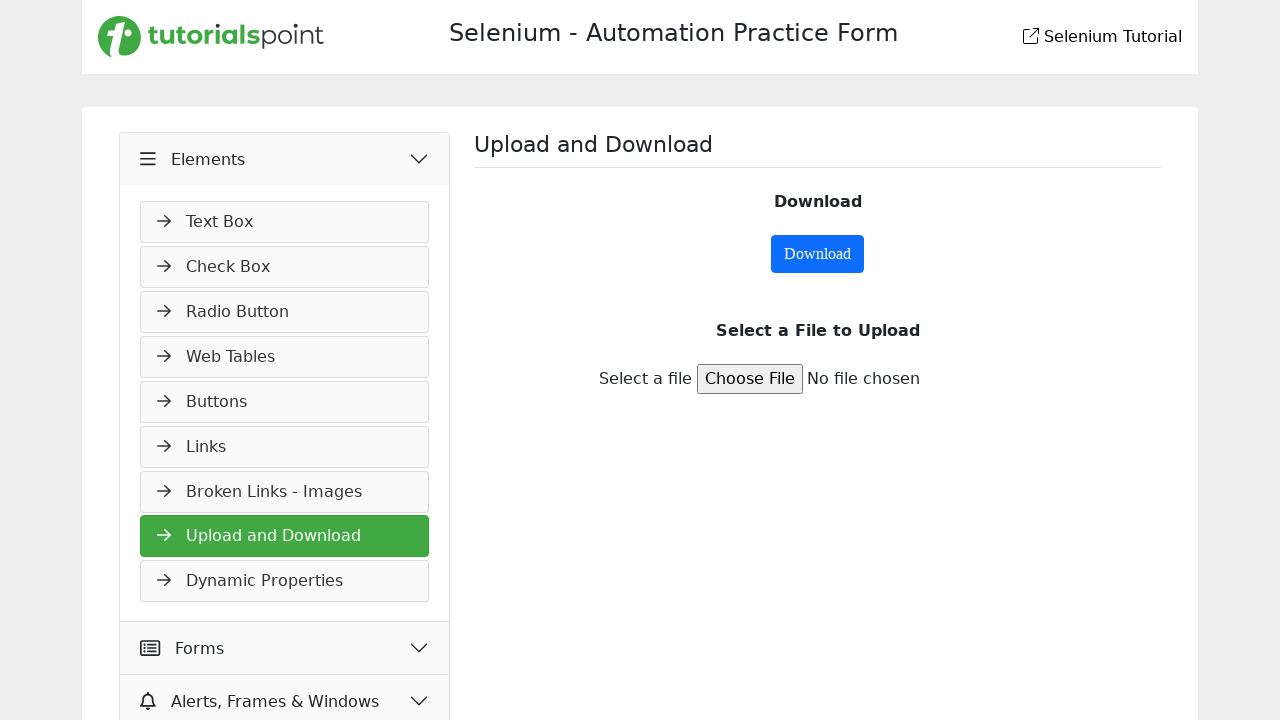

Clicked download button to initiate file download at (818, 254) on #downloadButton
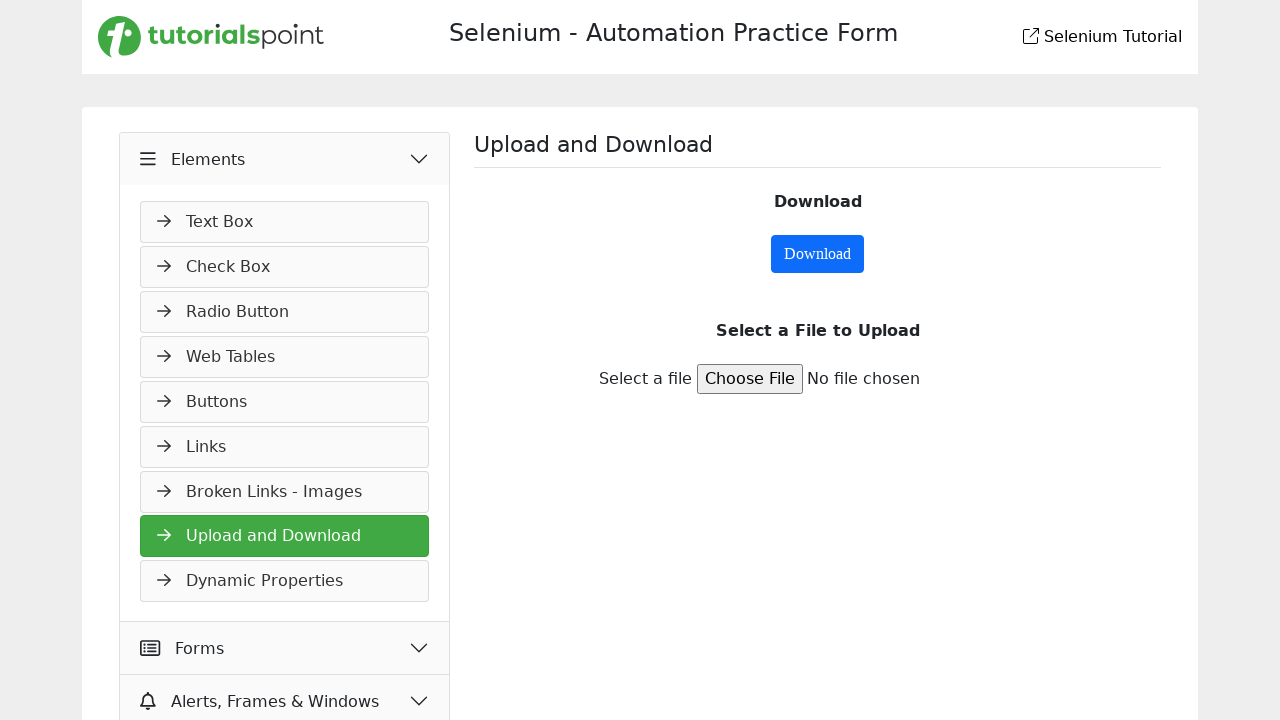

Waited for download to complete
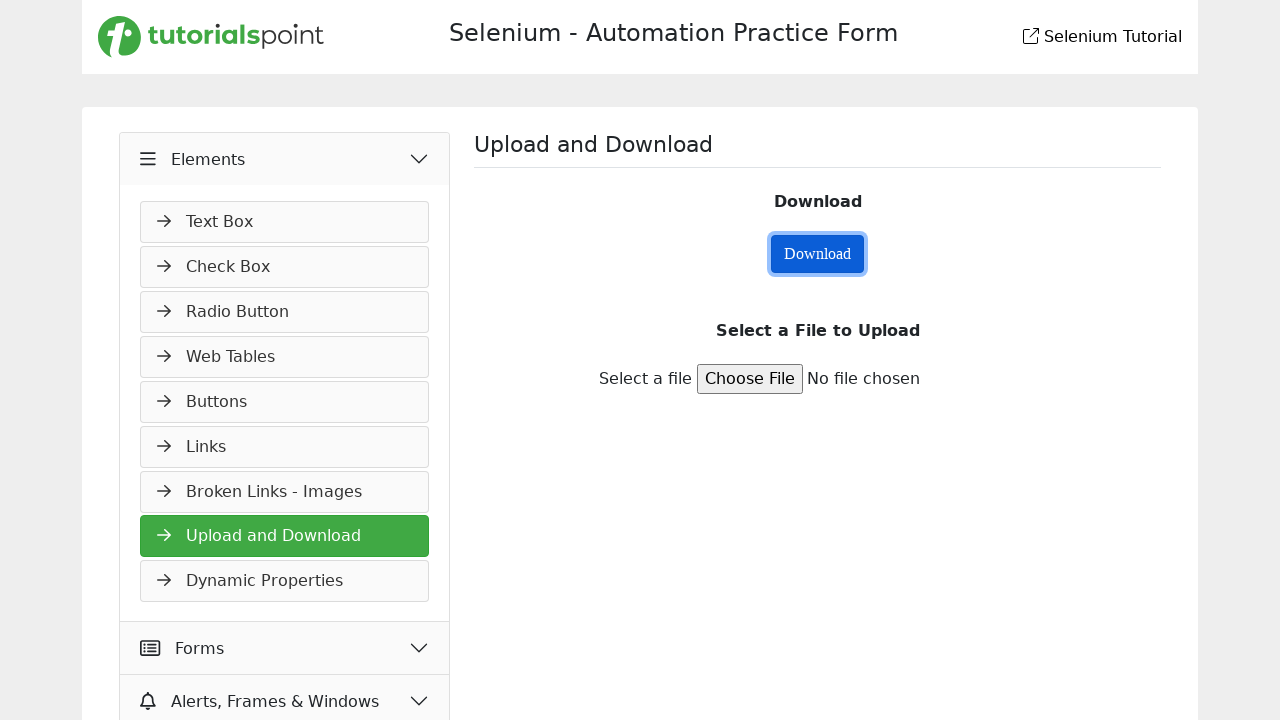

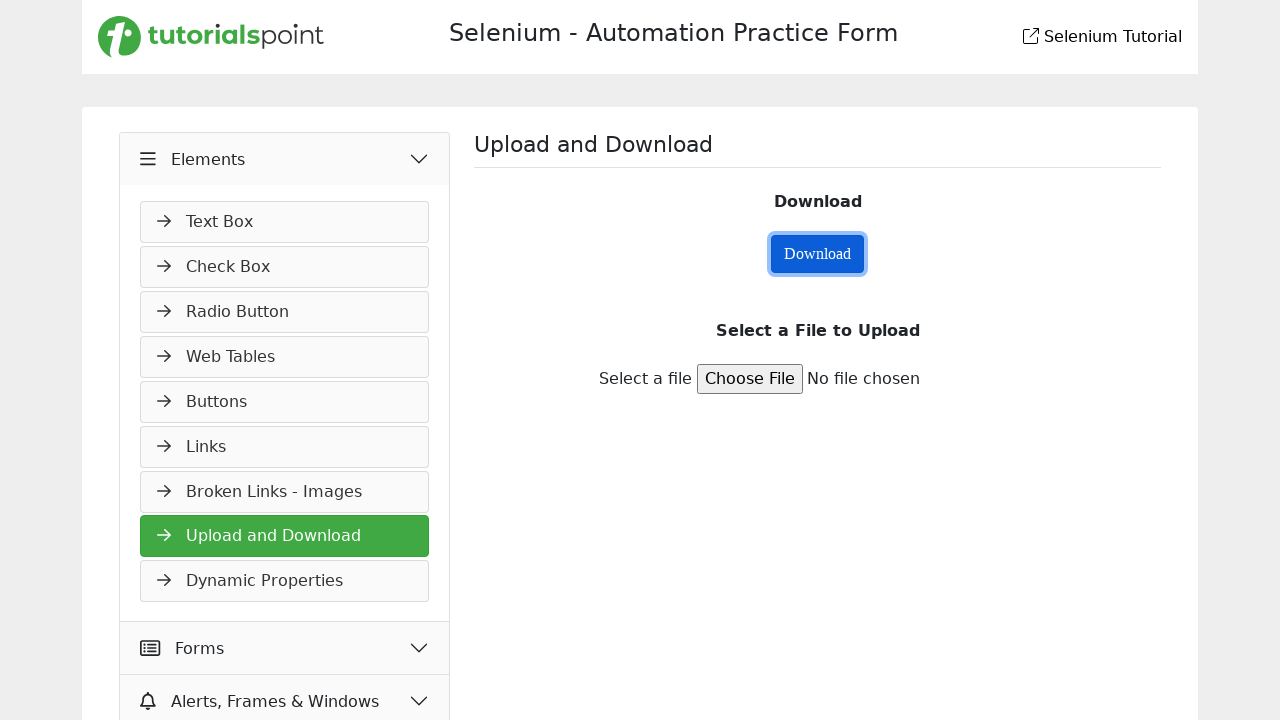